Navigates to Rahul Shetty Academy website and retrieves the page title and current URL to validate the homepage loads correctly.

Starting URL: https://rahulshettyacademy.com/

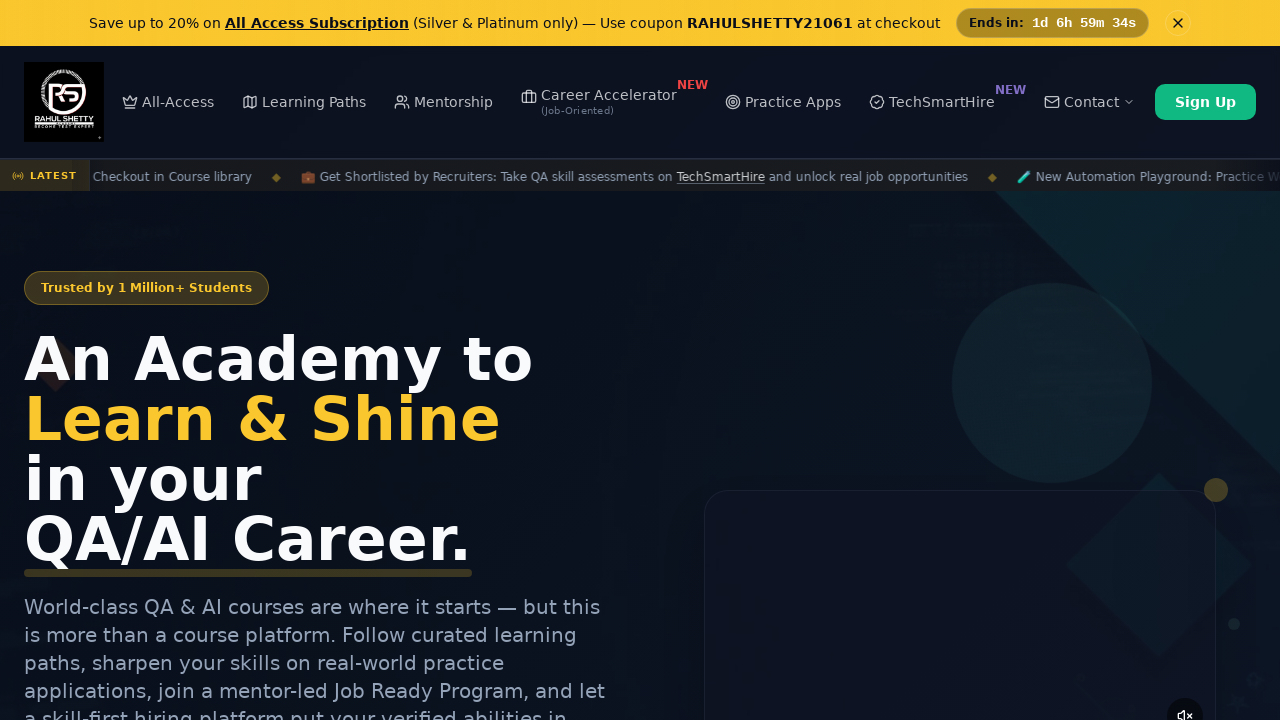

Retrieved page title
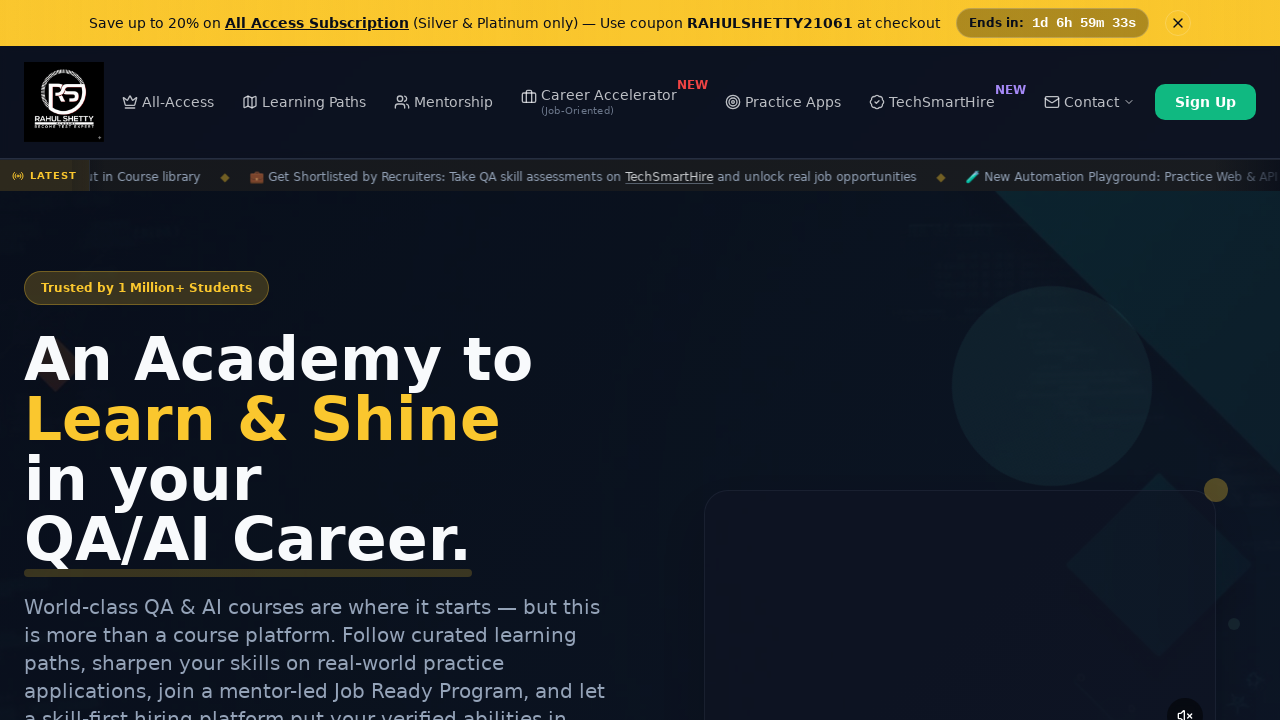

Retrieved current URL
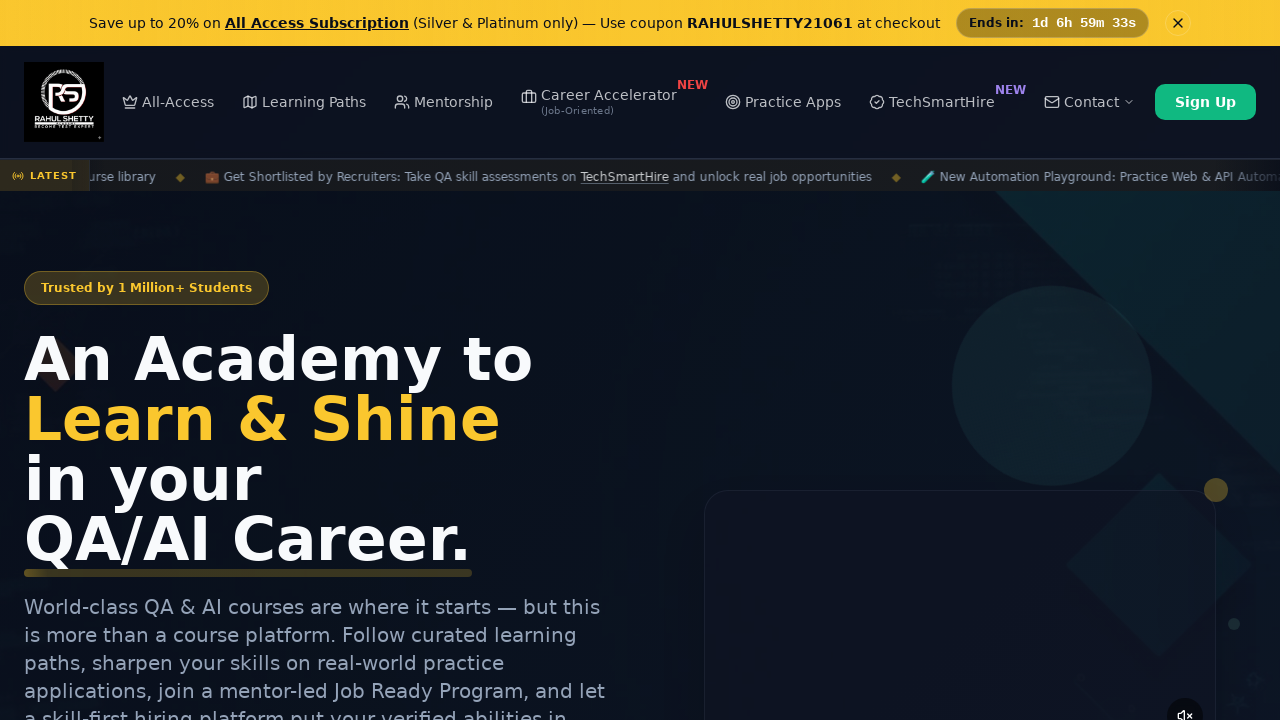

Page fully loaded - DOM content interactive
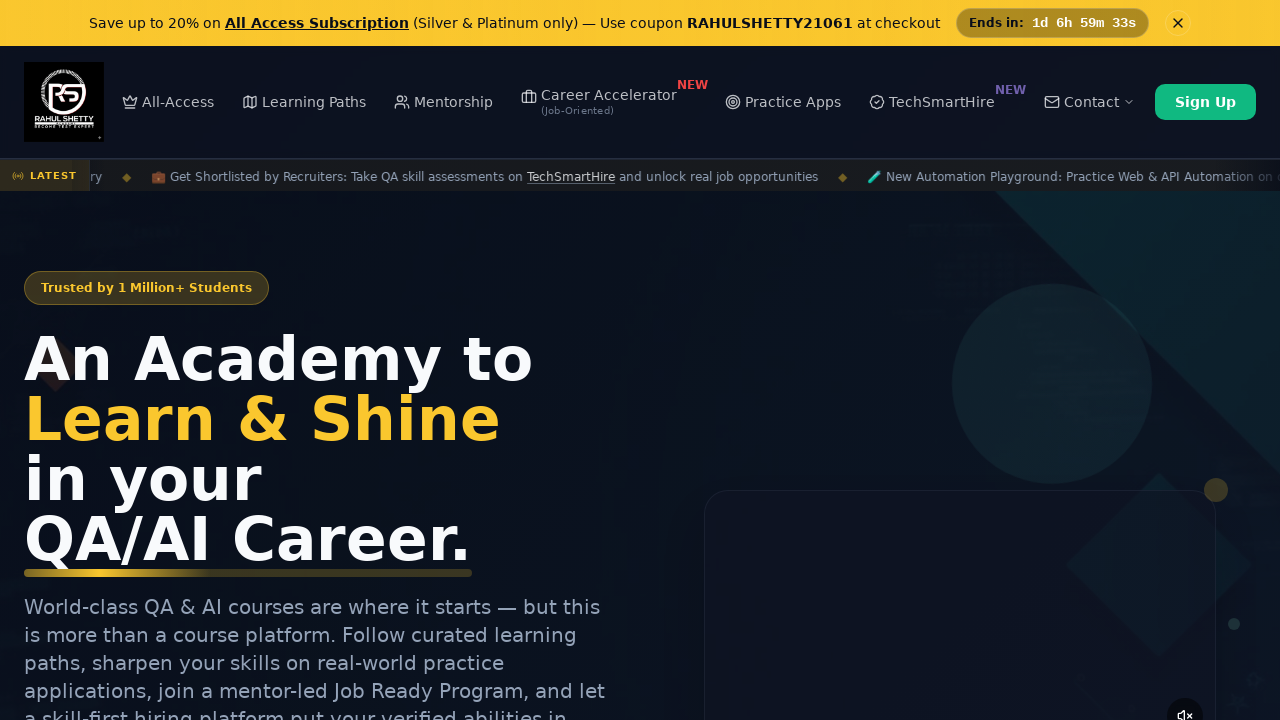

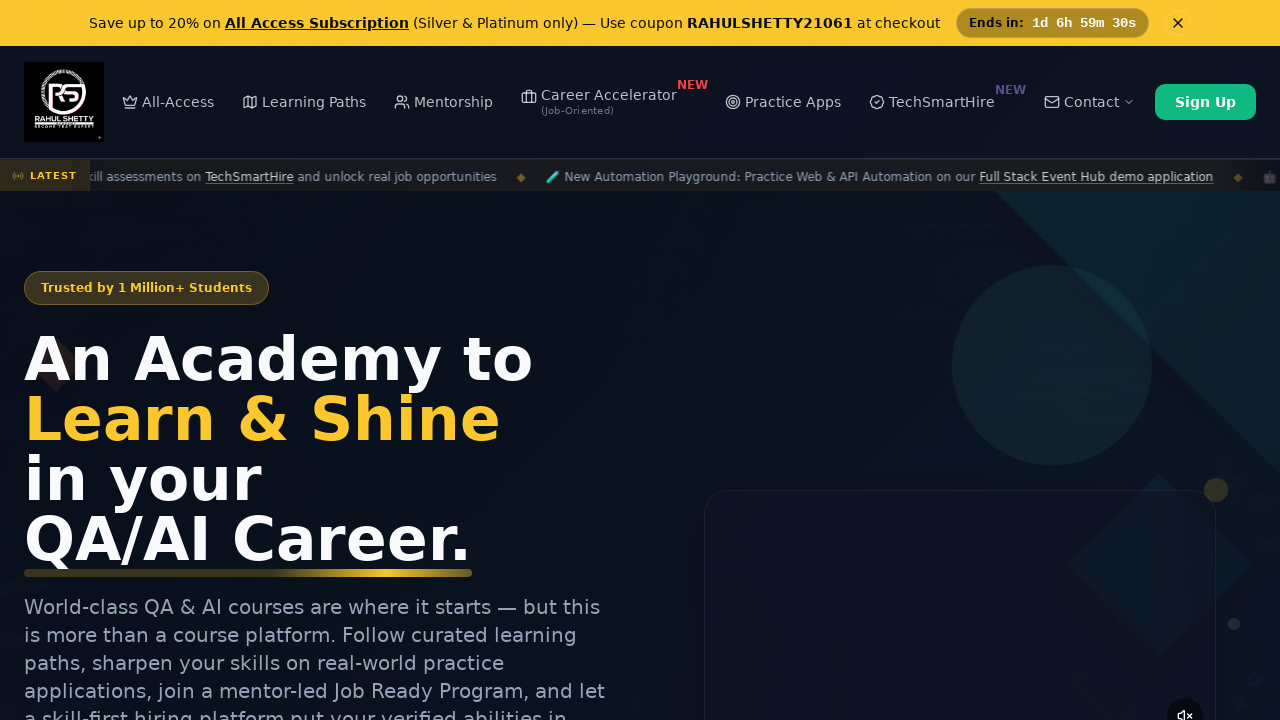